Navigates to GitHub's homepage and verifies the page loads by checking that the page title is present.

Starting URL: https://github.com

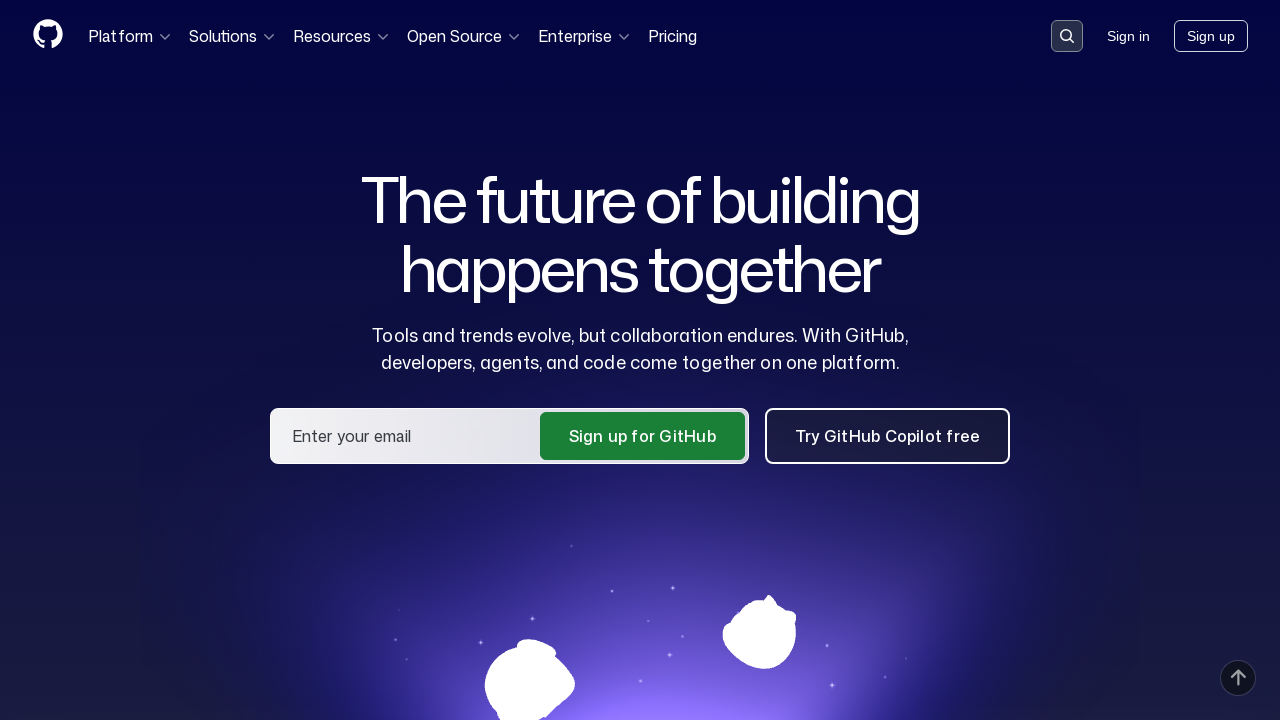

Navigated to GitHub homepage
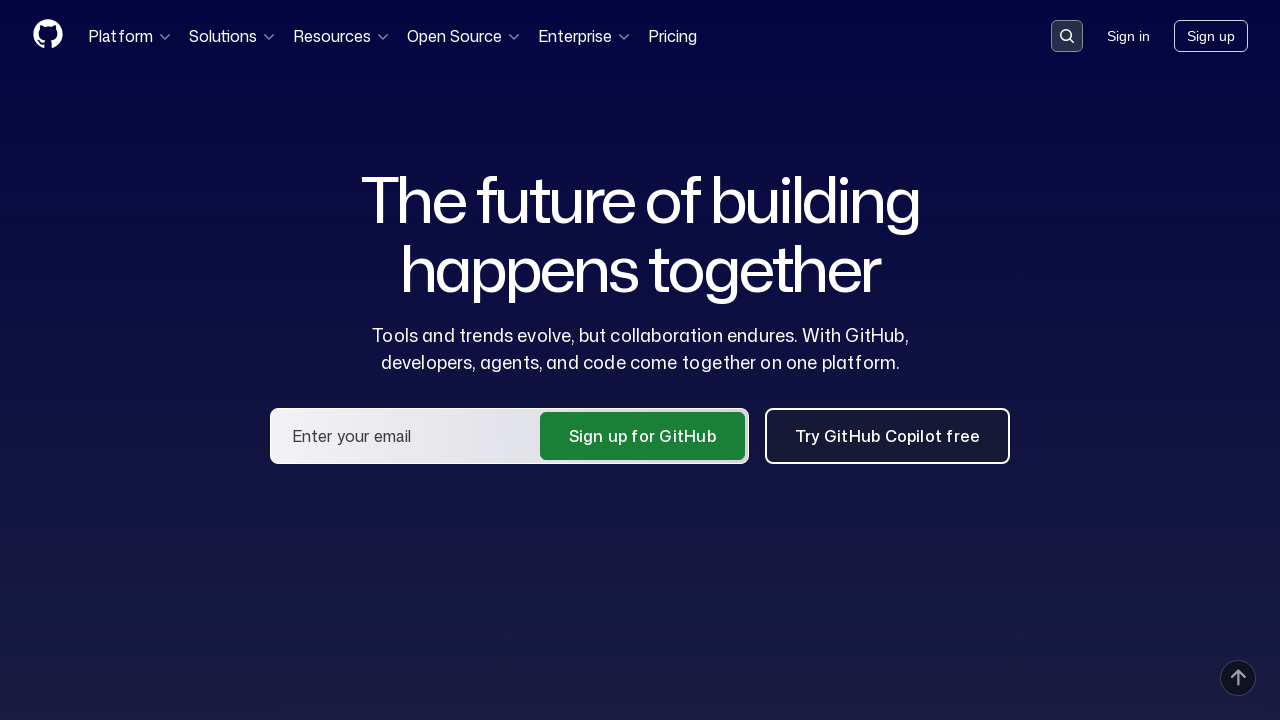

Page fully loaded (DOM content loaded)
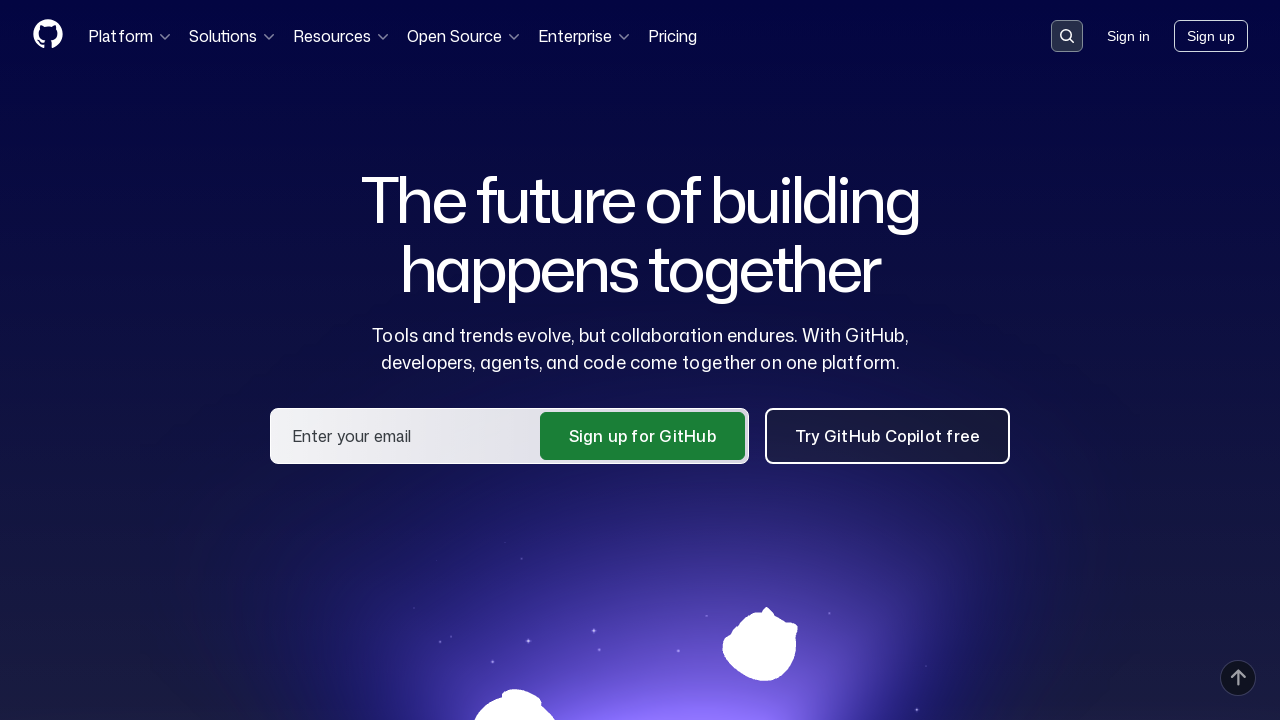

Verified page title contains 'GitHub'
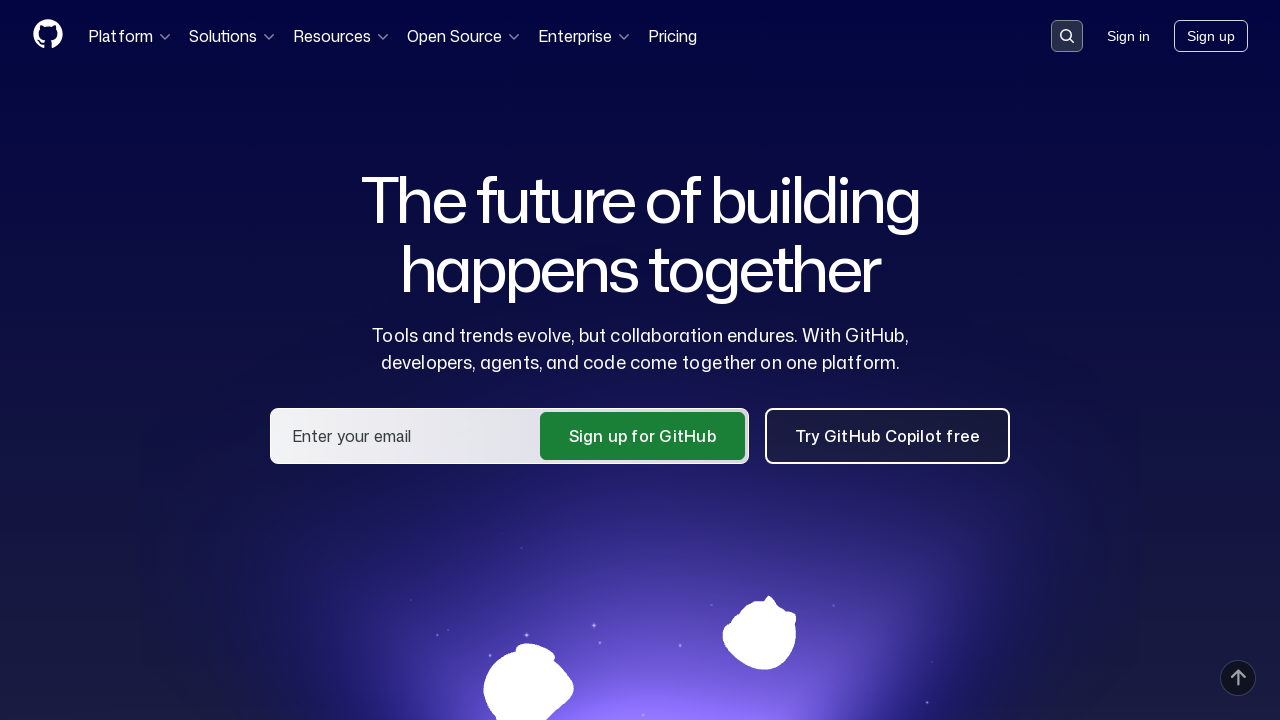

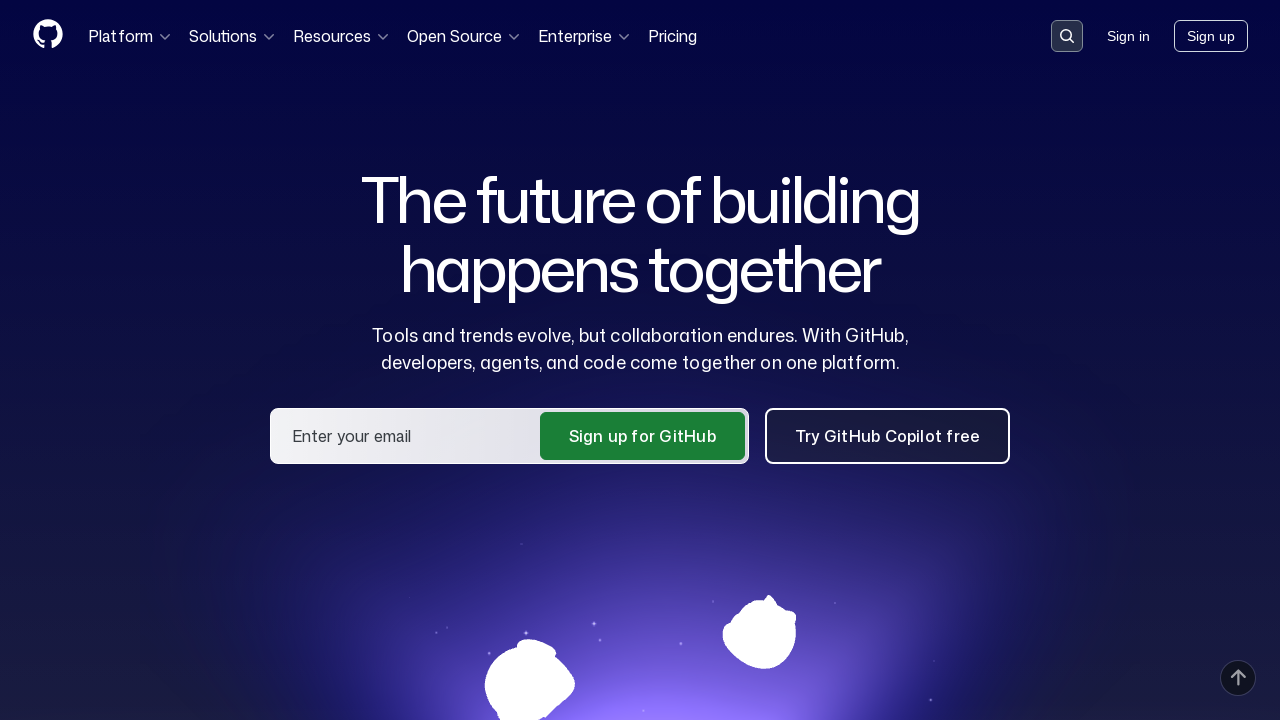